Tests the volunteer registration form by filling in personal details (first name, last name, email, password), selecting a category from a dropdown, and submitting the registration form.

Starting URL: https://skarb.foxminded.ua/registration/volunteers

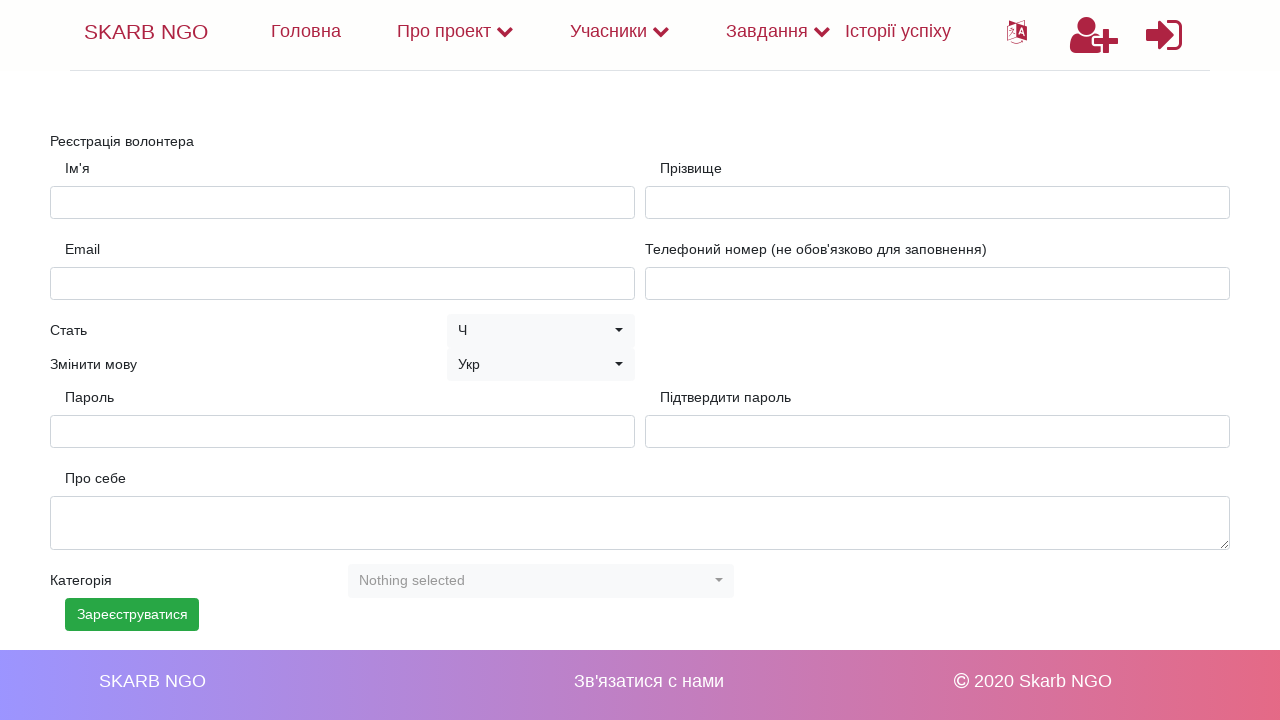

Filled first name field with 'Marcus' on #firstName
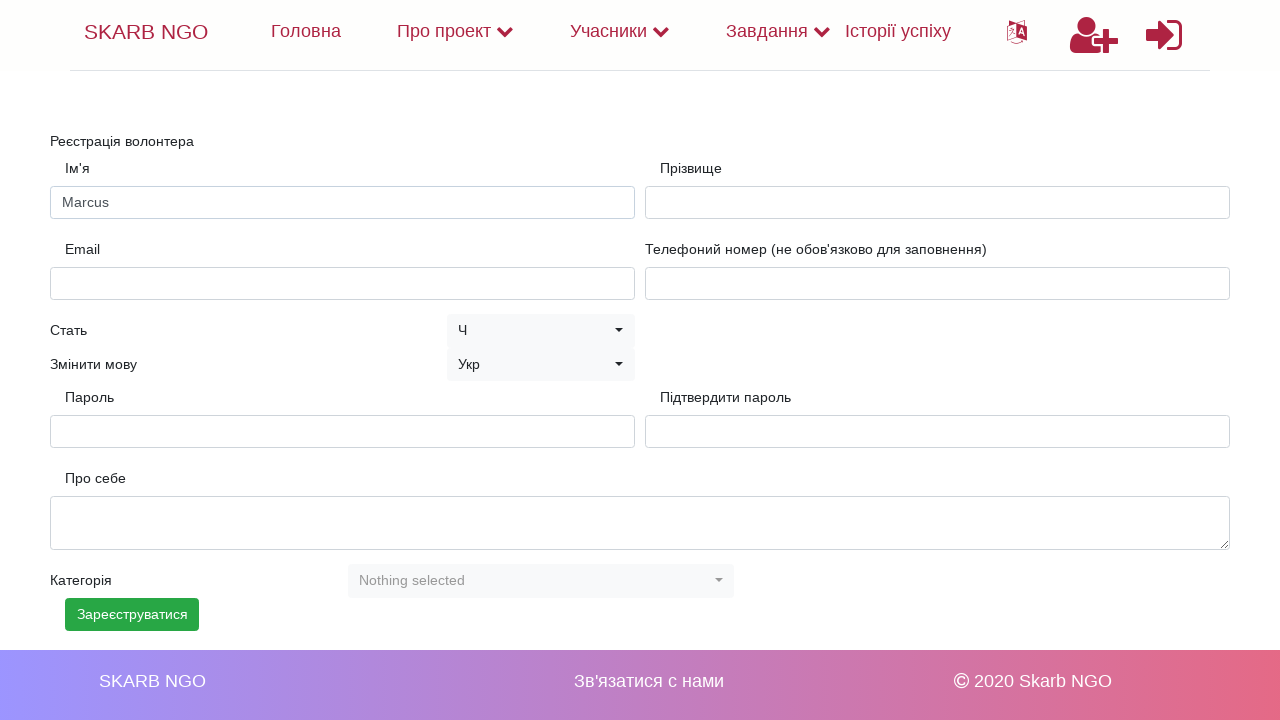

Filled last name field with 'Rivera' on #lastName
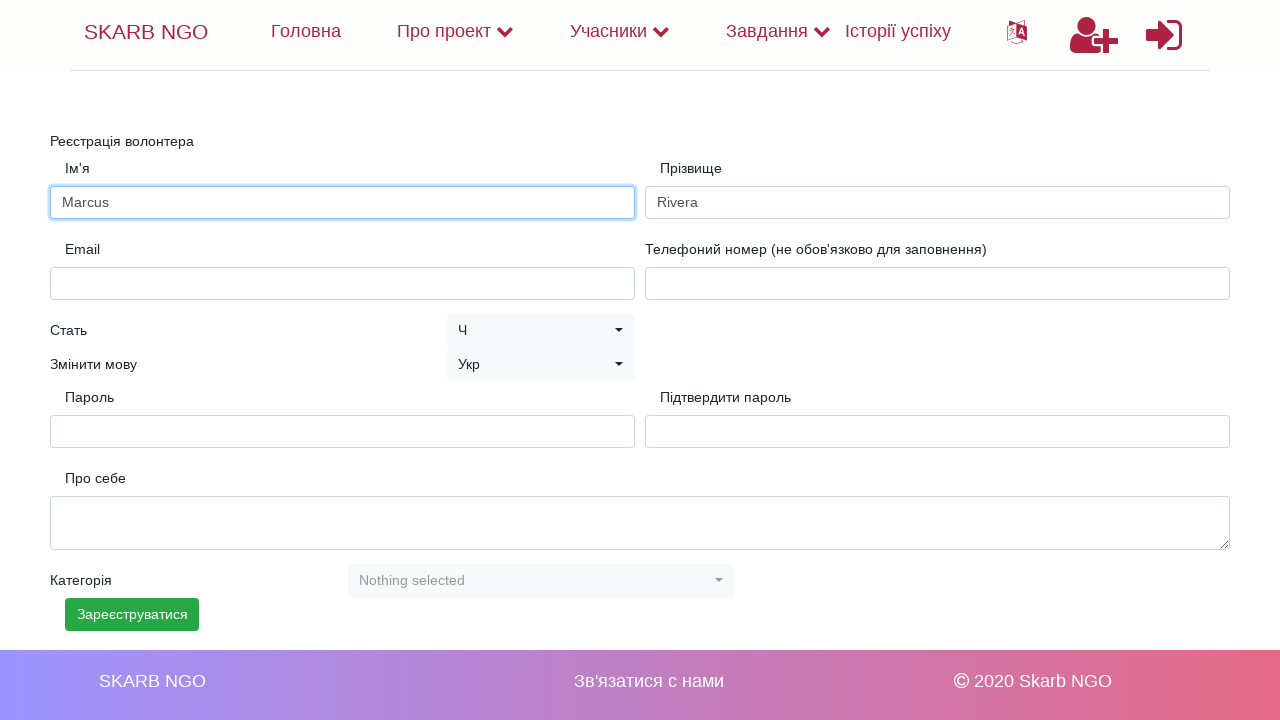

Filled email field with 'marcus.rivera2024@gmail.com' on #email
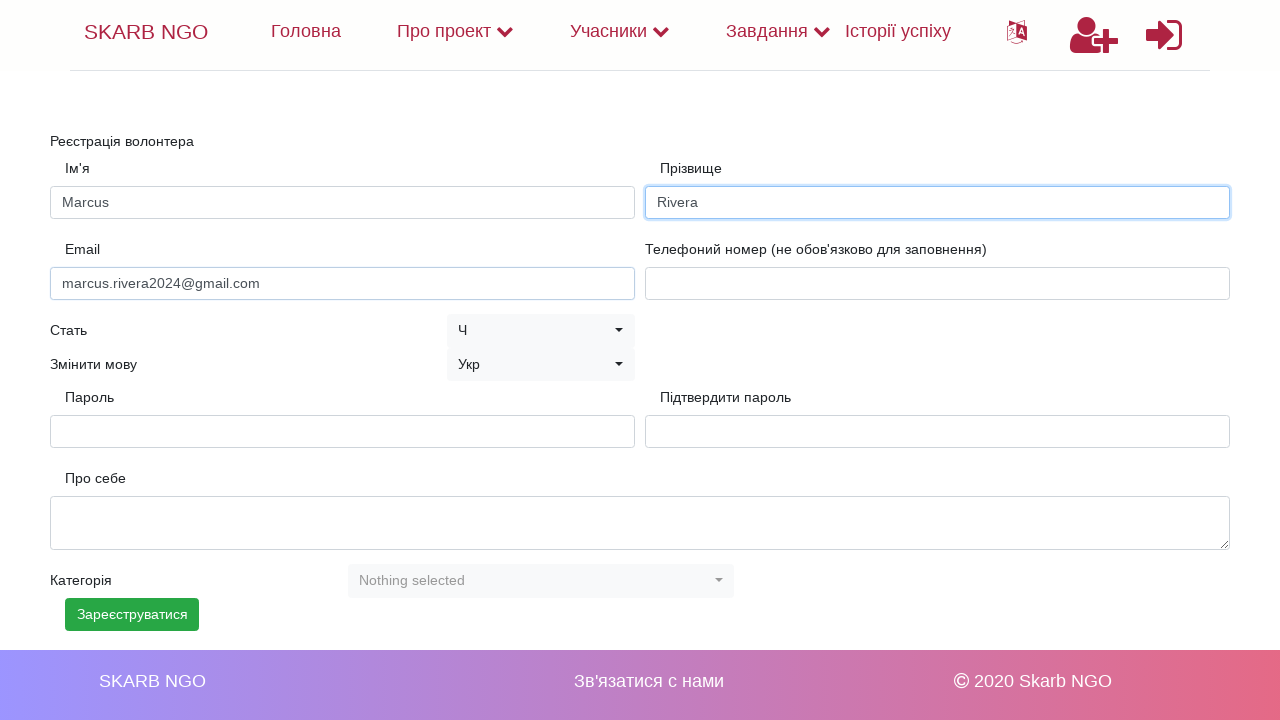

Filled password field with 'SecurePass@789' on #password
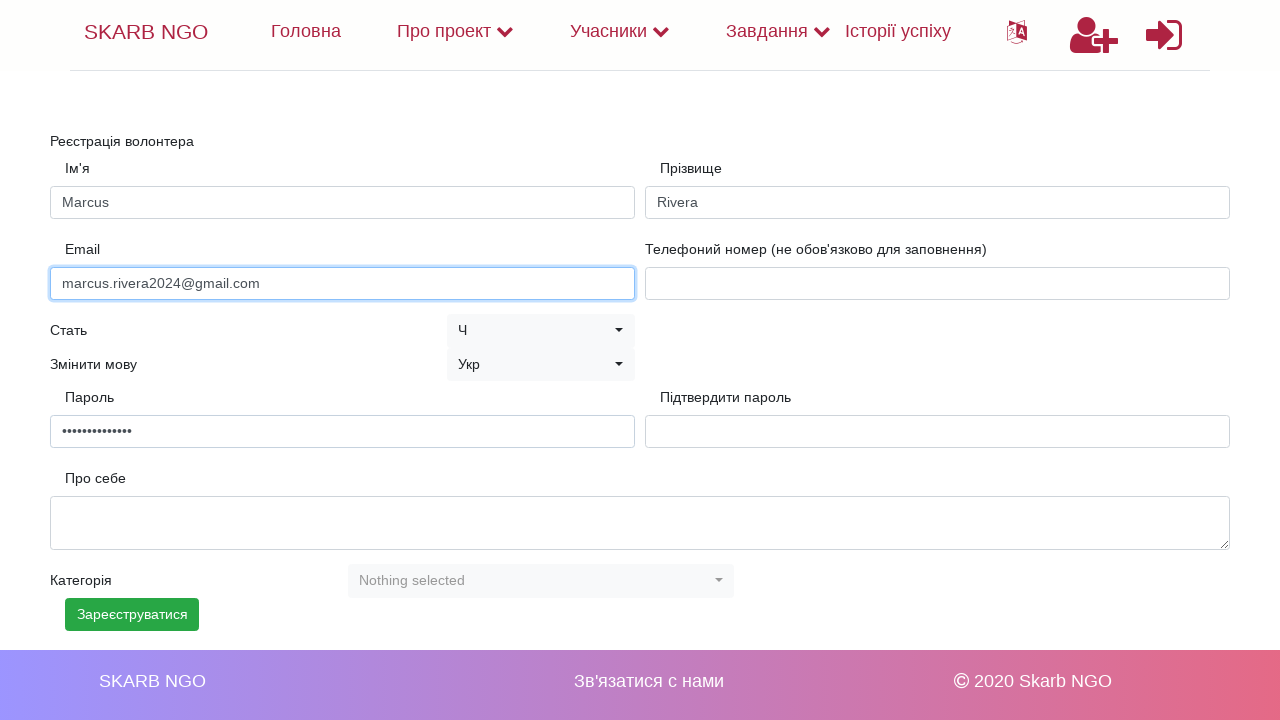

Filled confirm password field with 'SecurePass@789' on #confirmPassword
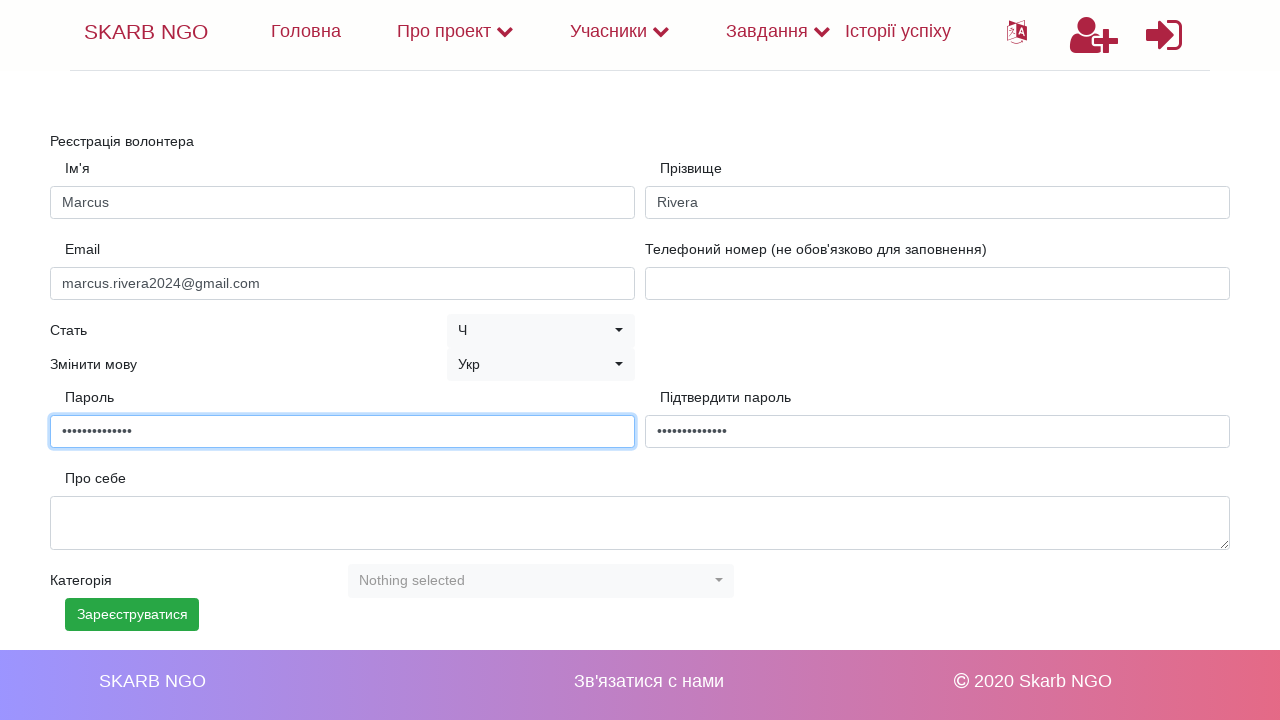

Selected 'Programming' from the categories dropdown on #categories
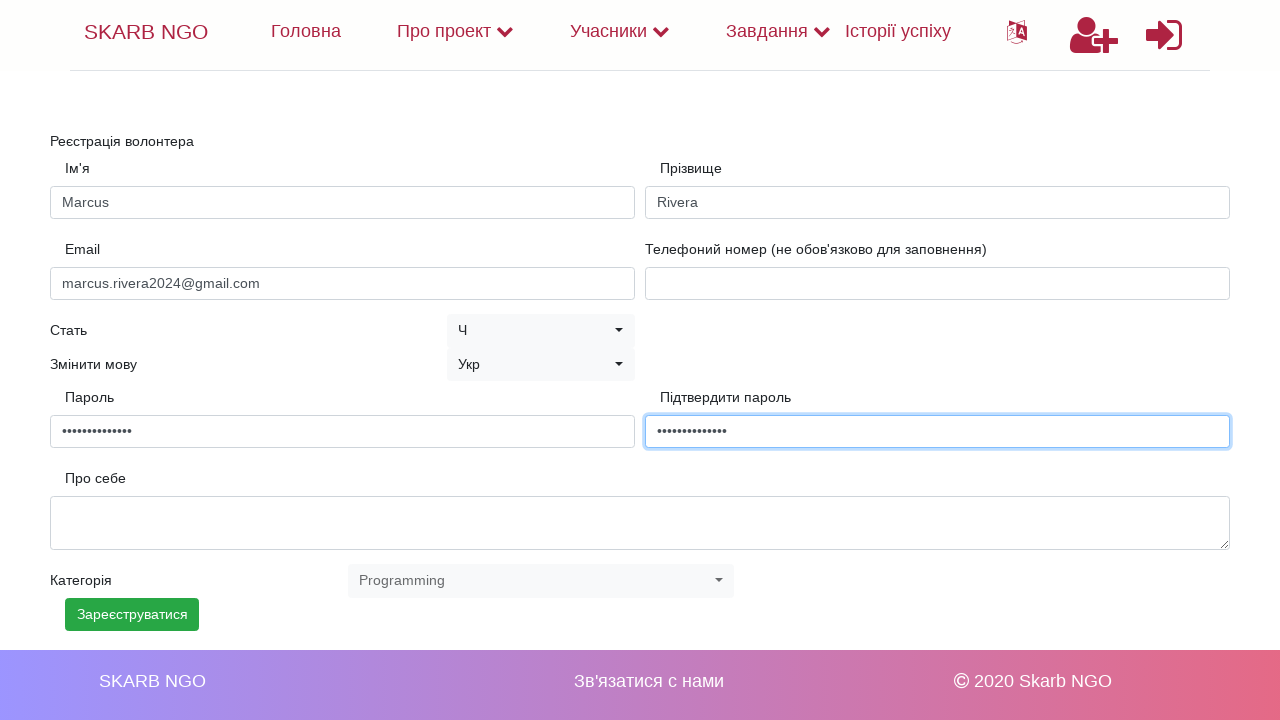

Clicked Sign Up button to submit volunteer registration form at (132, 614) on [name='submit']
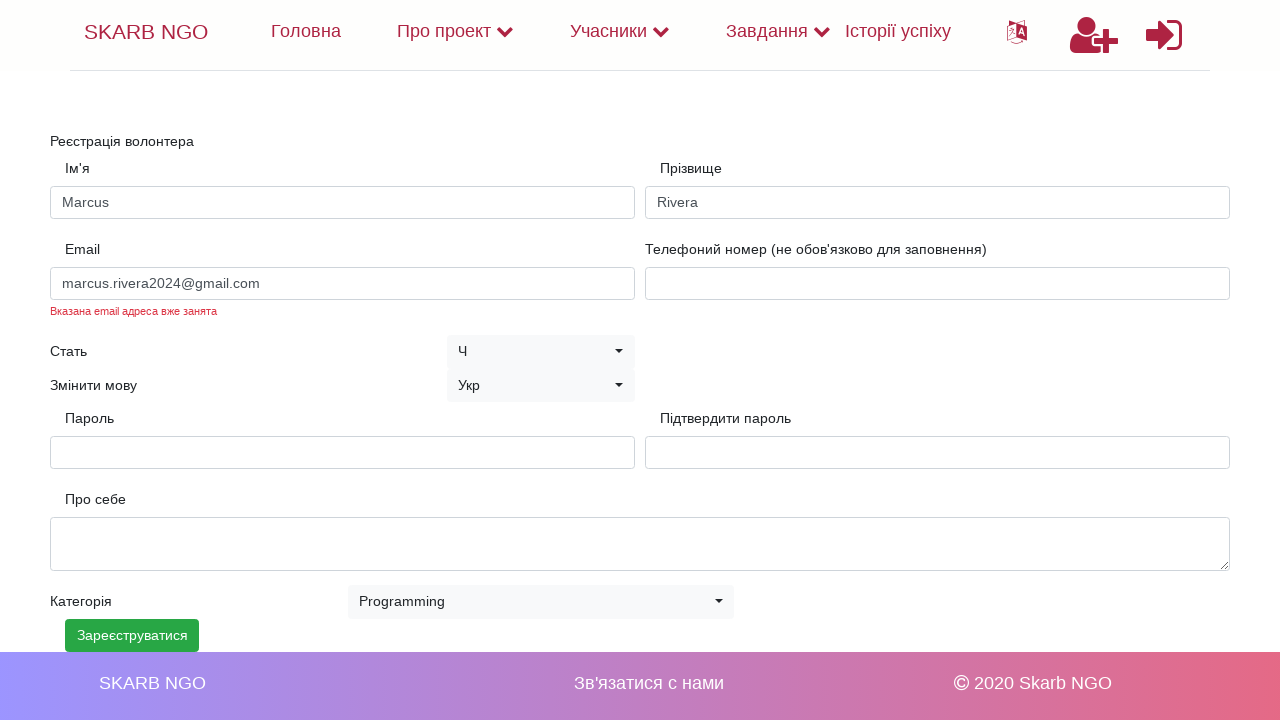

Registration form successfully submitted, success content appeared
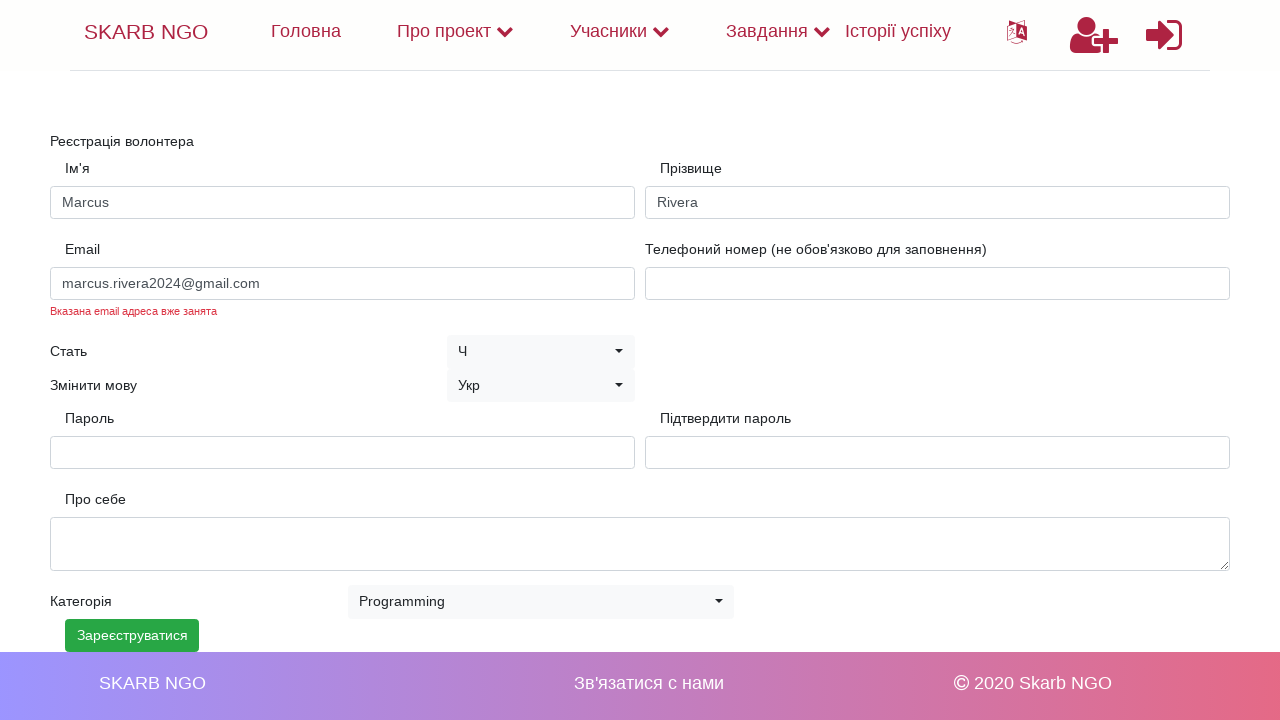

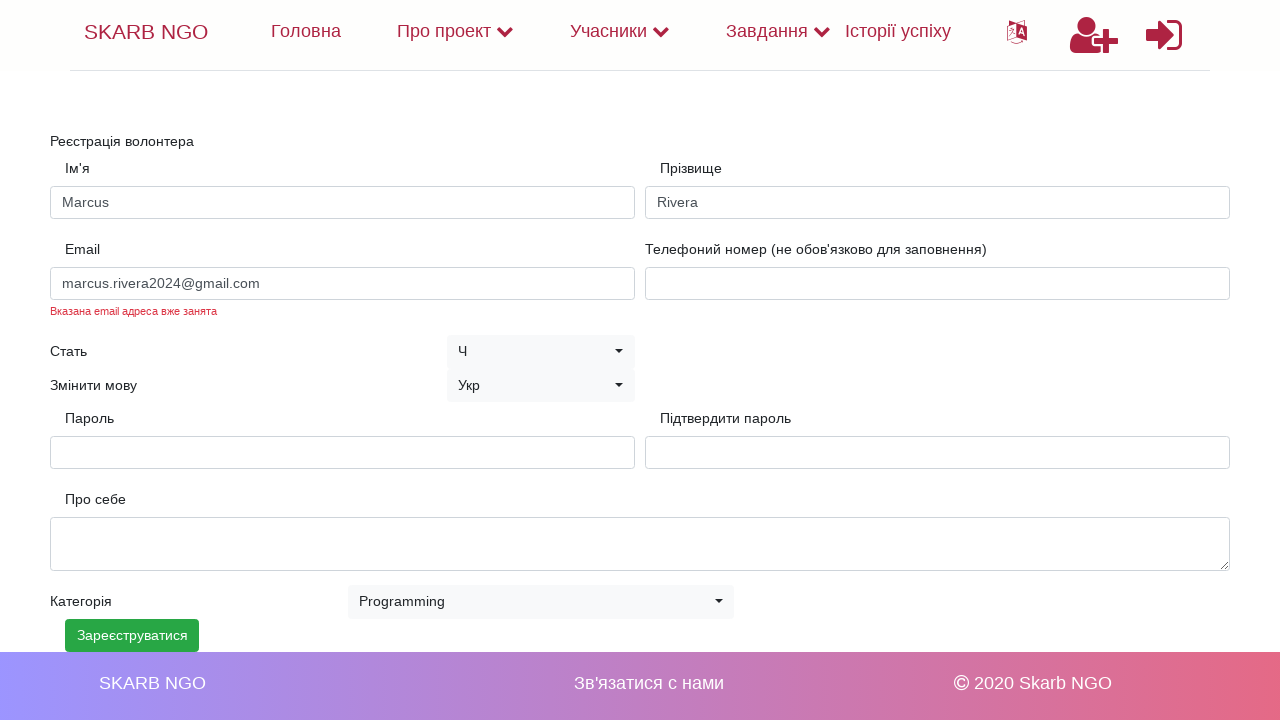